Tests complete sign-up flow by filling all registration fields with valid data and verifying successful account creation

Starting URL: https://www.sharelane.com/cgi-bin/register.py?page=1&zip_code=1234567890

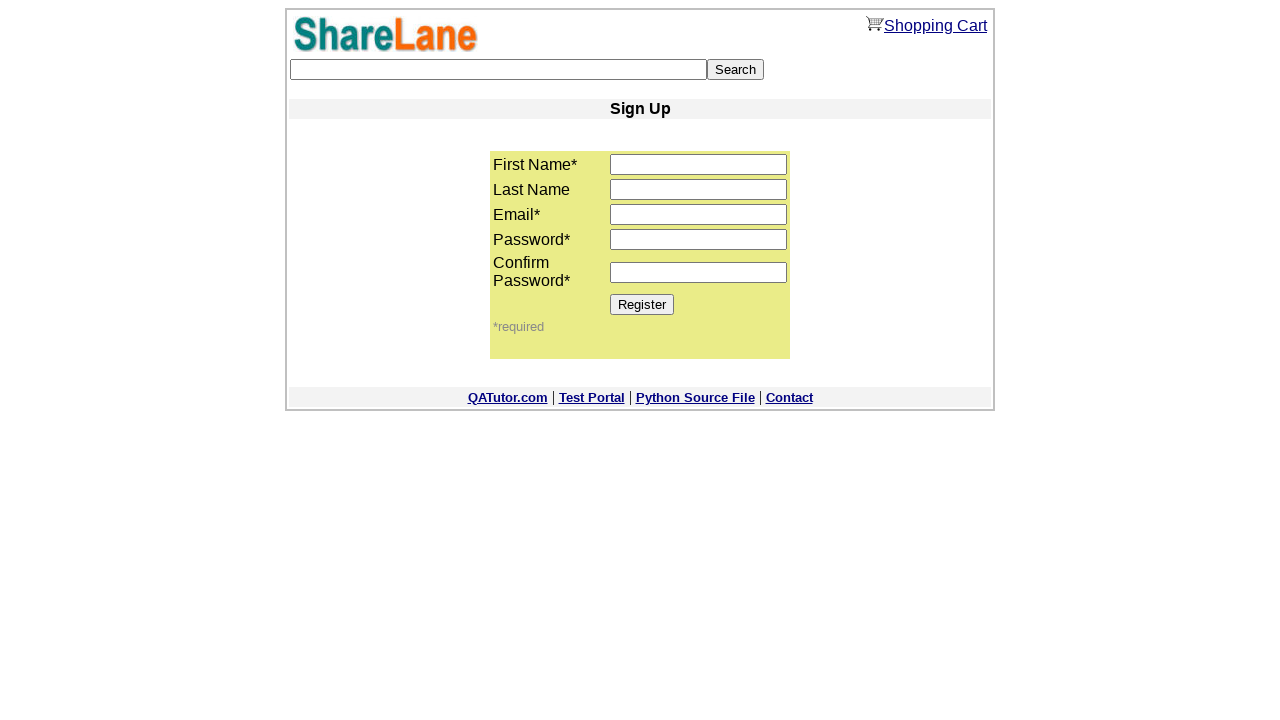

Filled first name field with 'Bodod' on input[name='first_name']
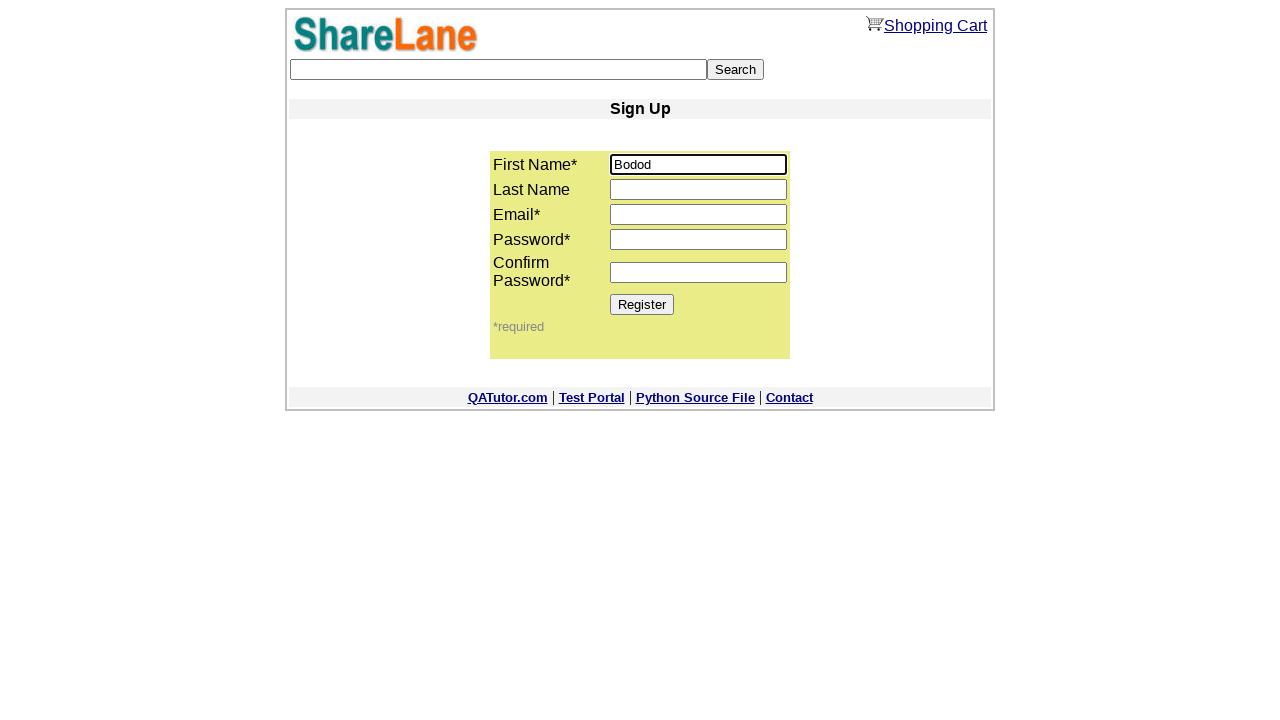

Filled last name field with 'Kopbb' on input[name='last_name']
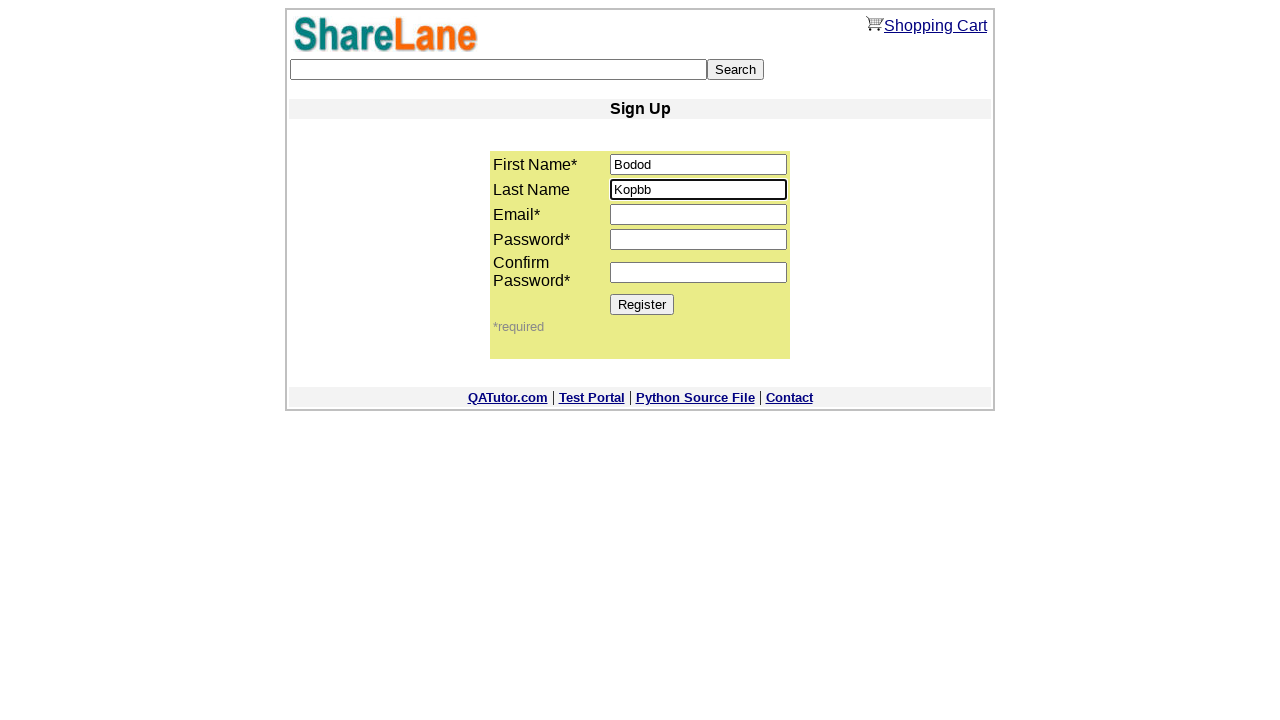

Filled email field with 'Kopbb@tyu.ru' on input[name='email']
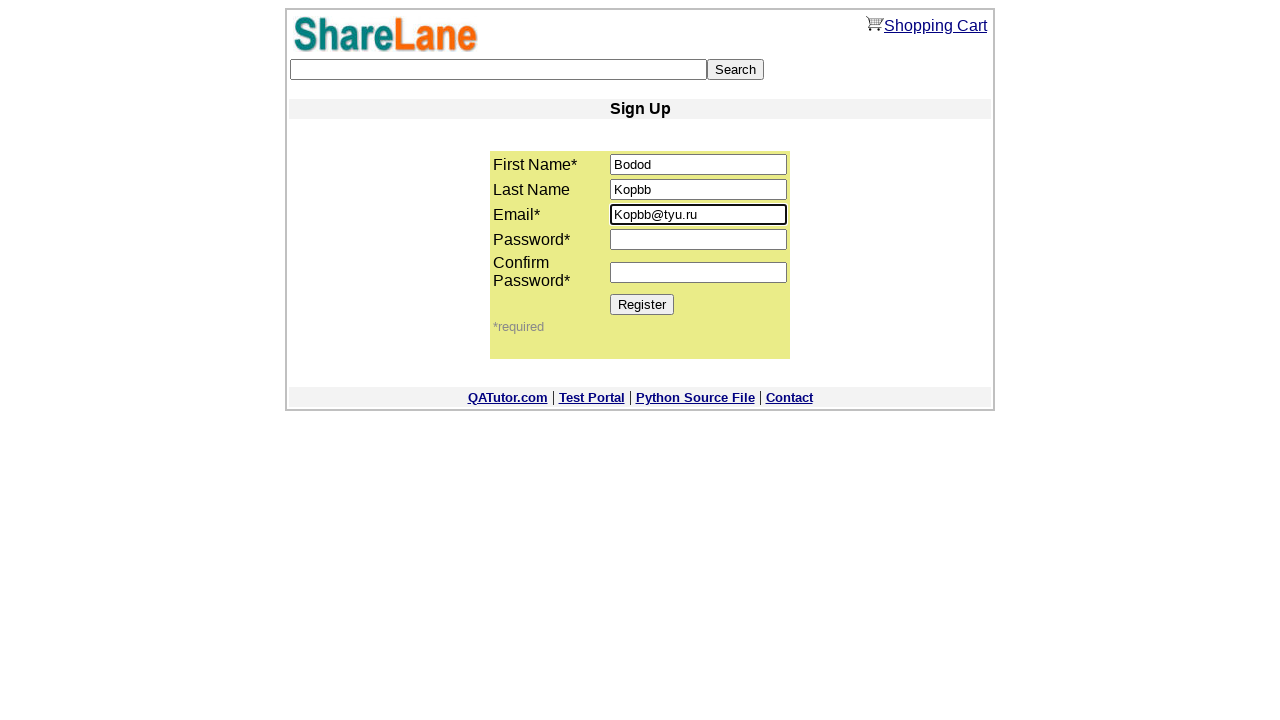

Filled password field with '12345' on input[name='password1']
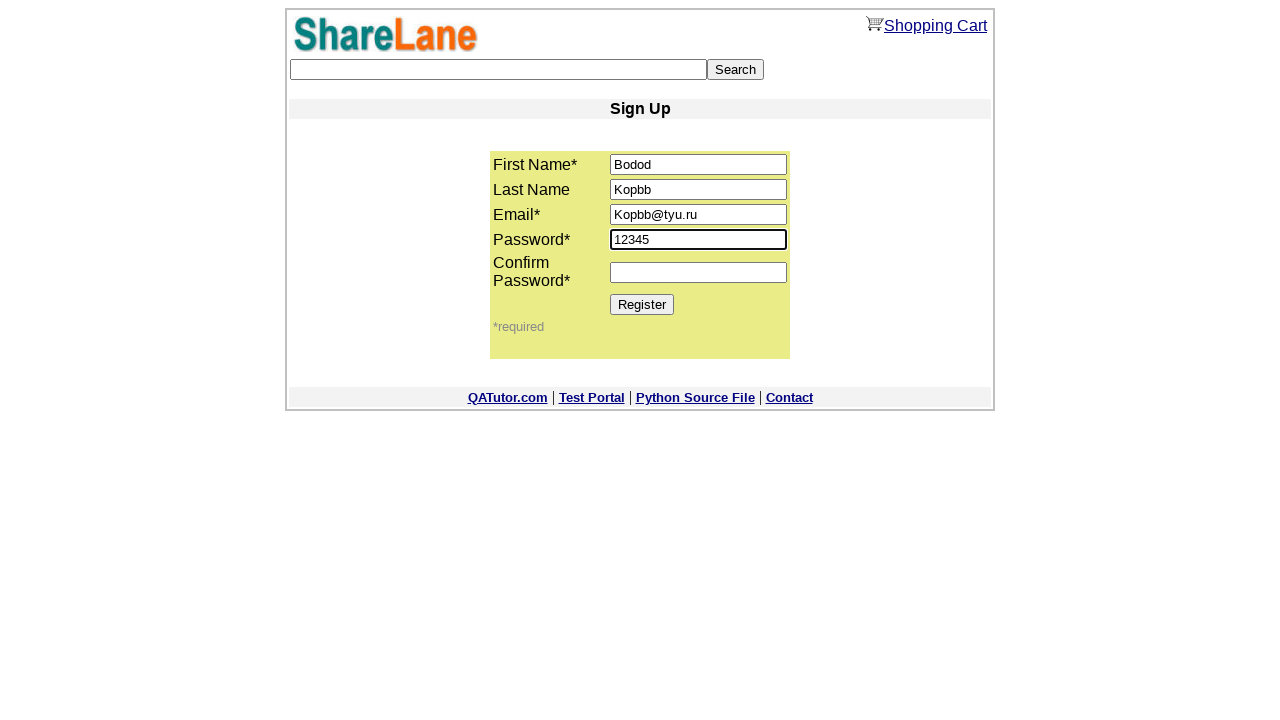

Confirmed password field with '12345' on input[name='password2']
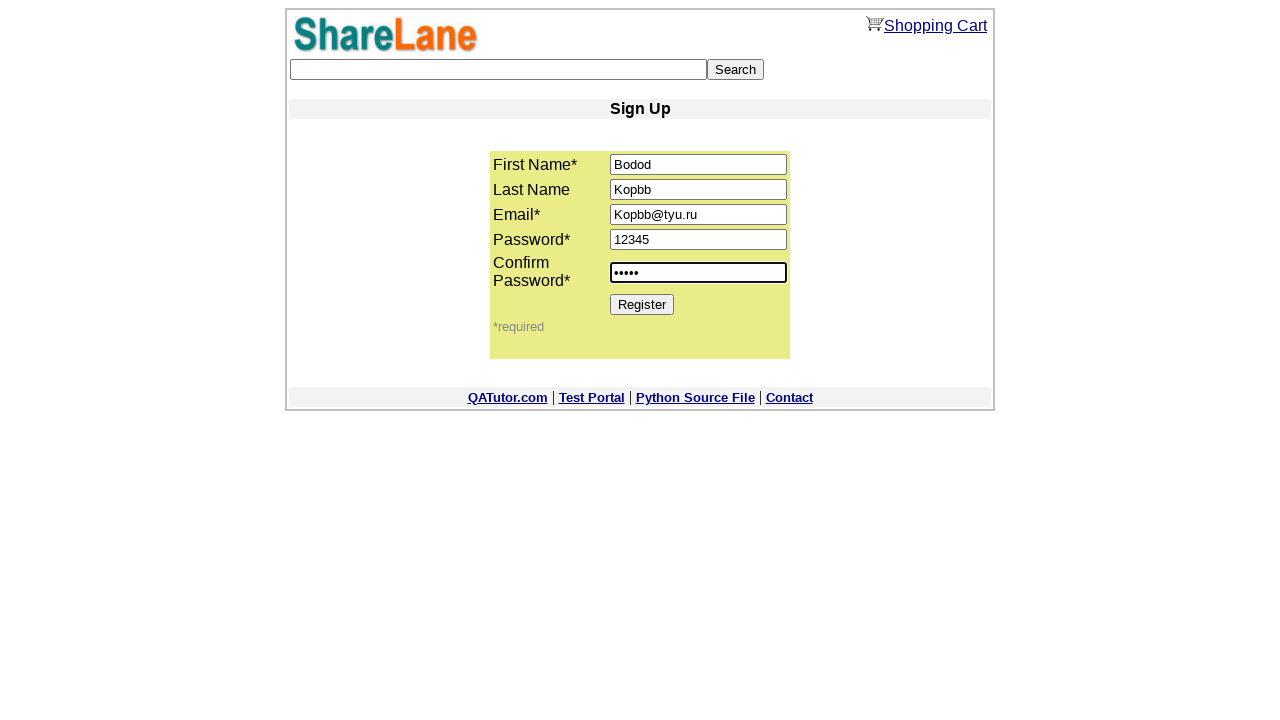

Clicked Register button to submit sign-up form at (642, 304) on input[value='Register']
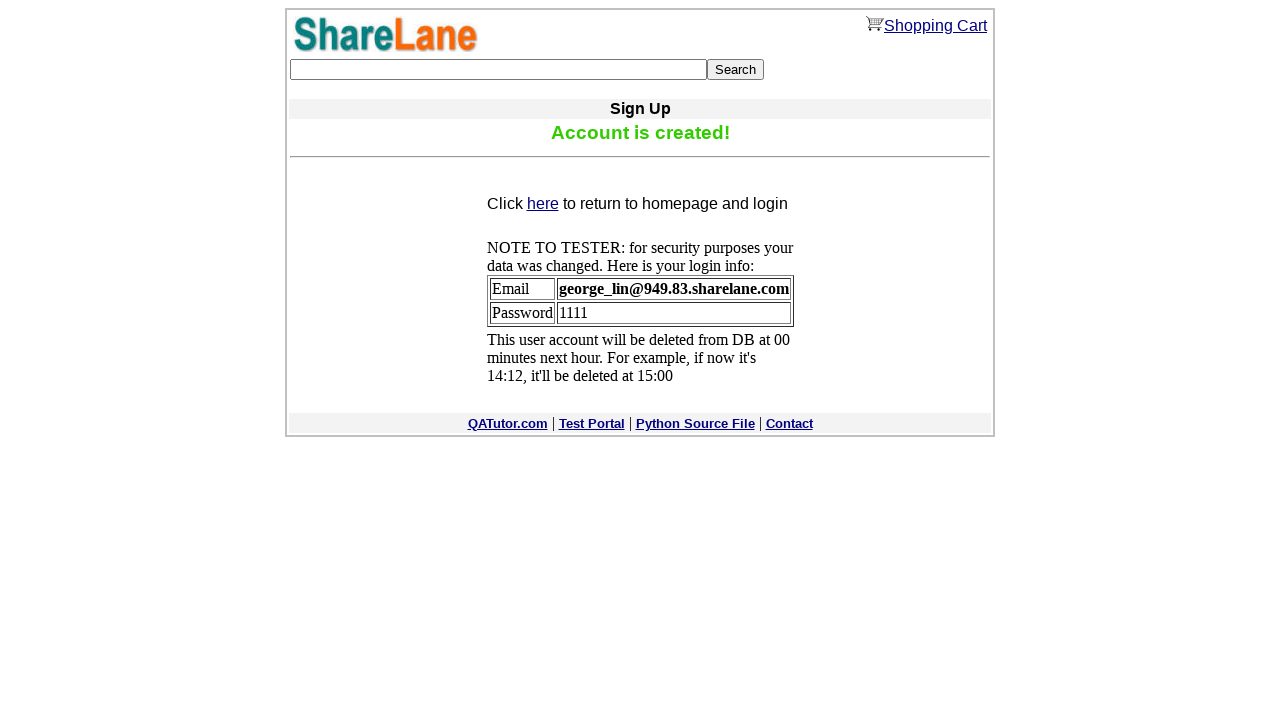

Confirmed successful account creation - confirmation message appeared
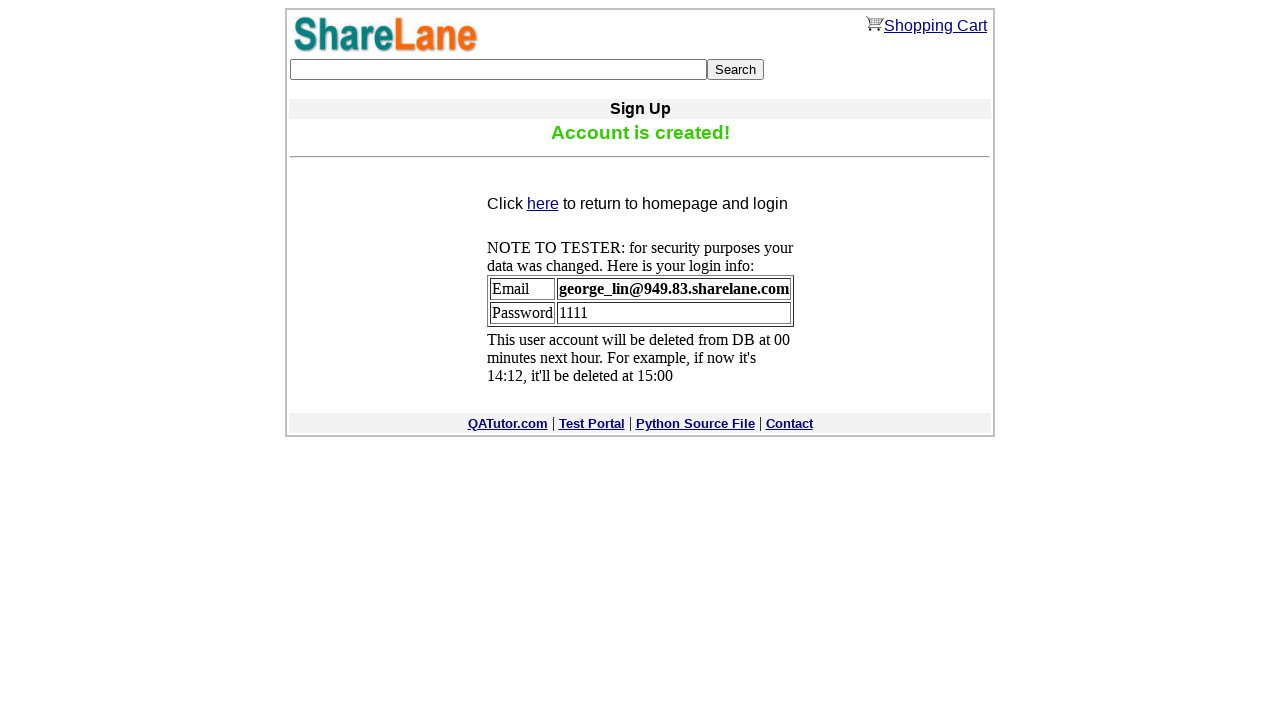

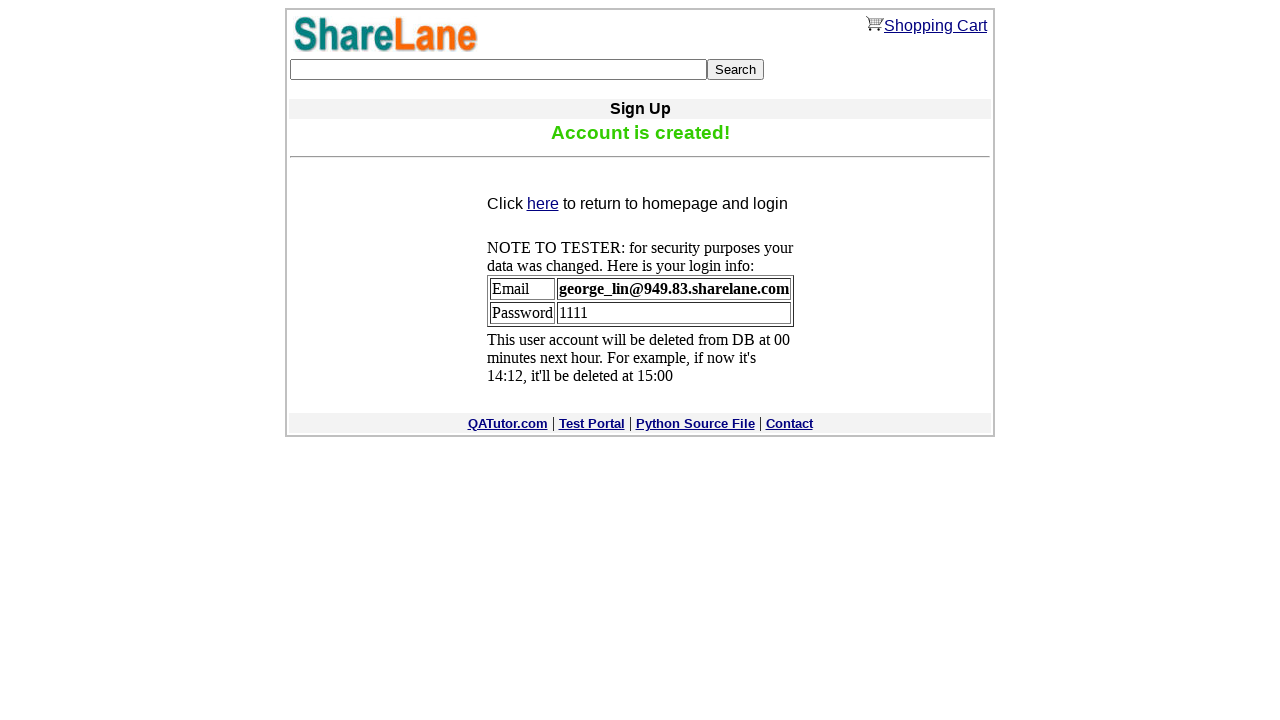